Tests drag and drop functionality on jQuery UI demo page by dragging a source element onto a droppable target element within an iframe.

Starting URL: https://jqueryui.com/droppable/

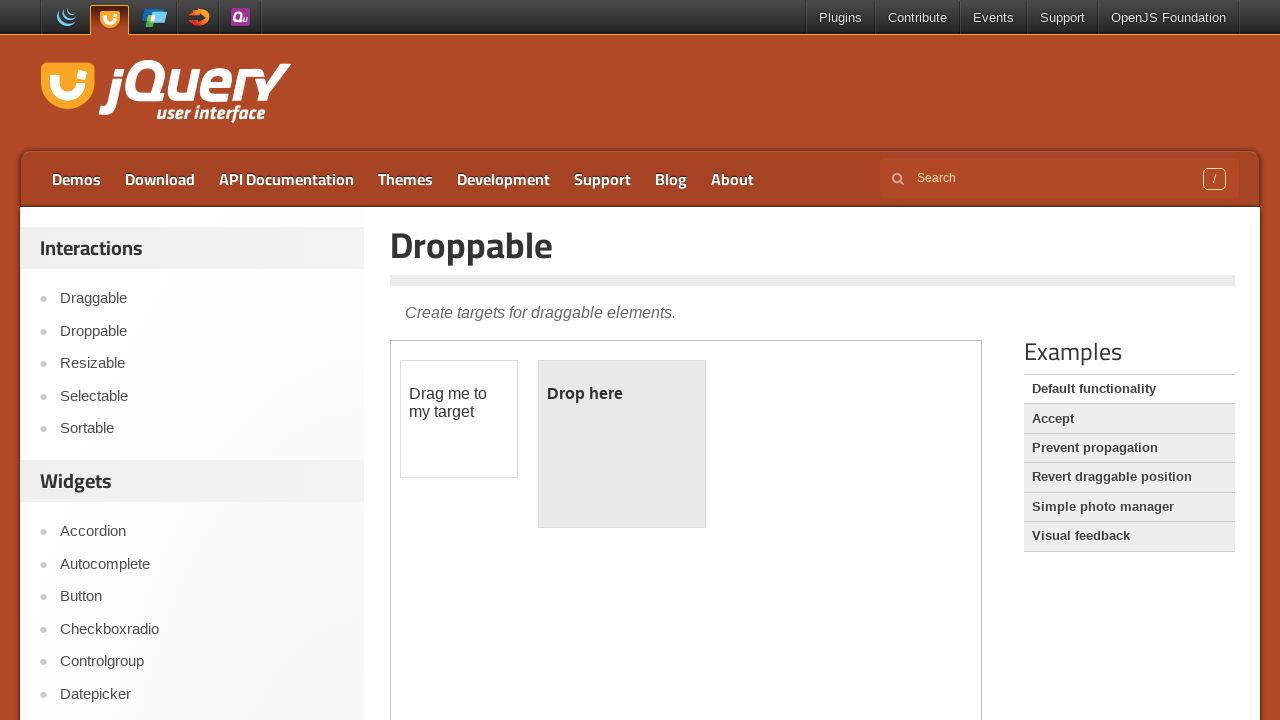

Navigated to jQuery UI droppable demo page
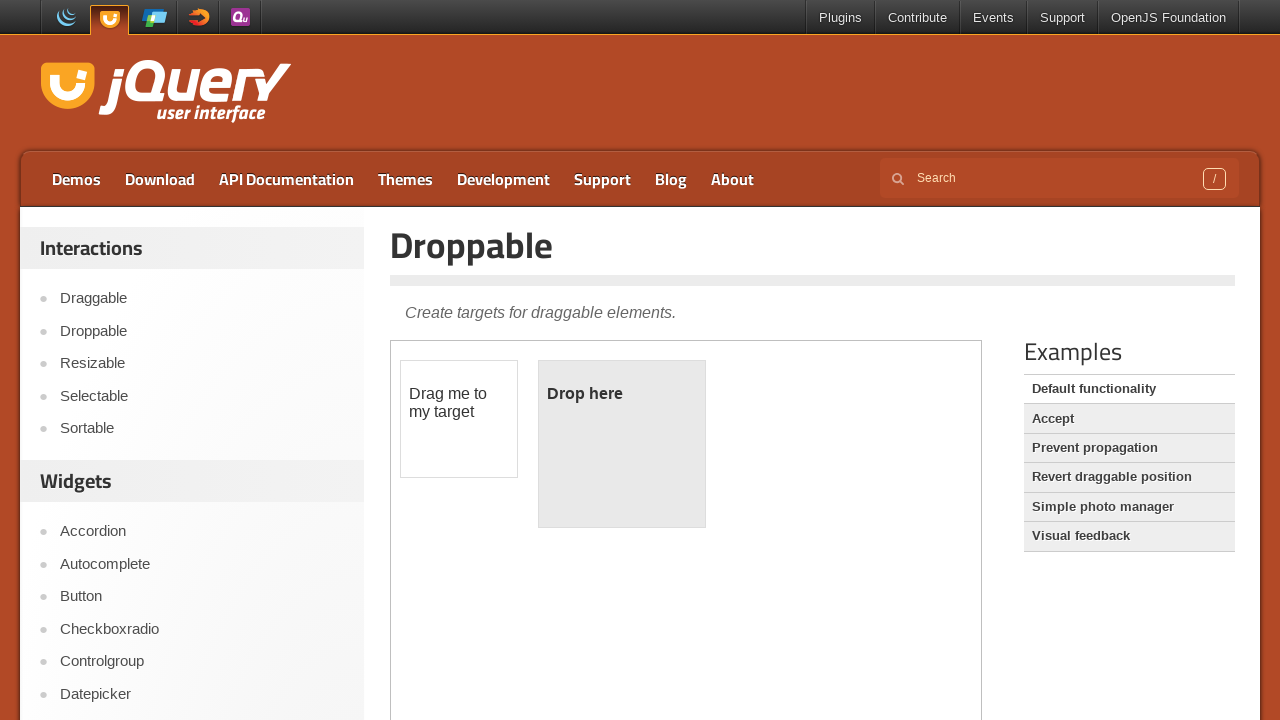

Located the demo iframe
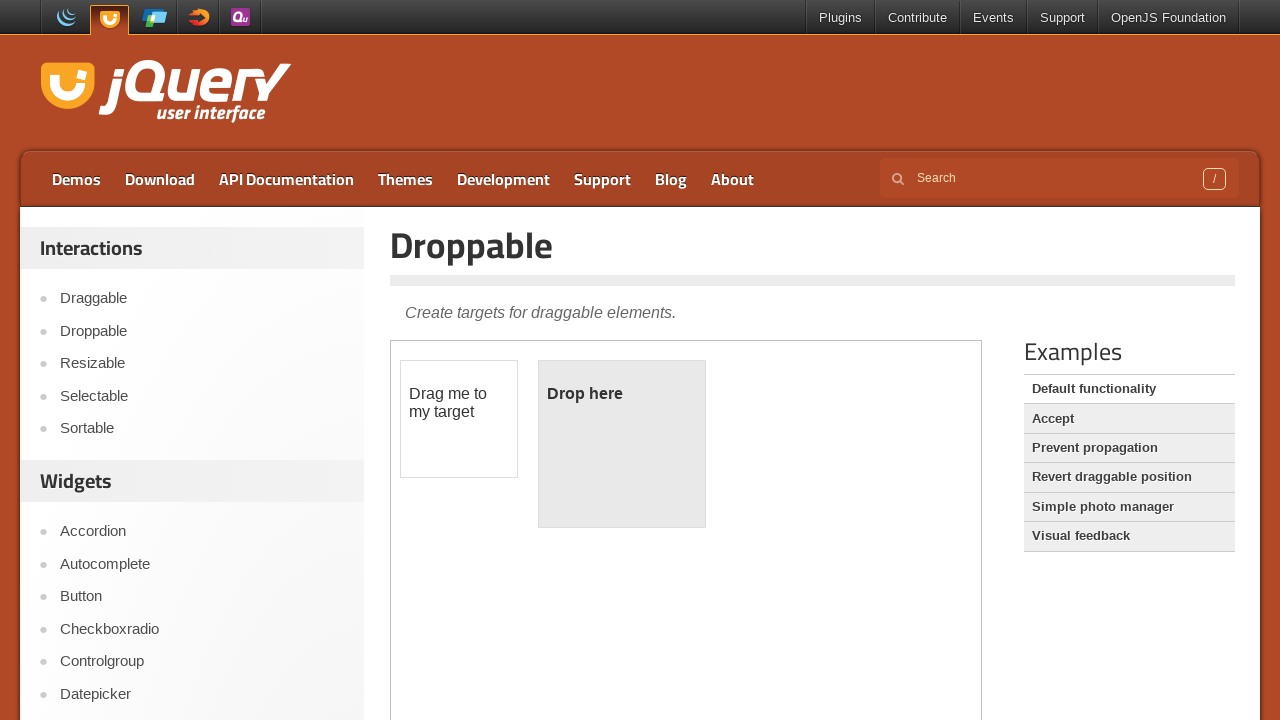

Located the draggable source element
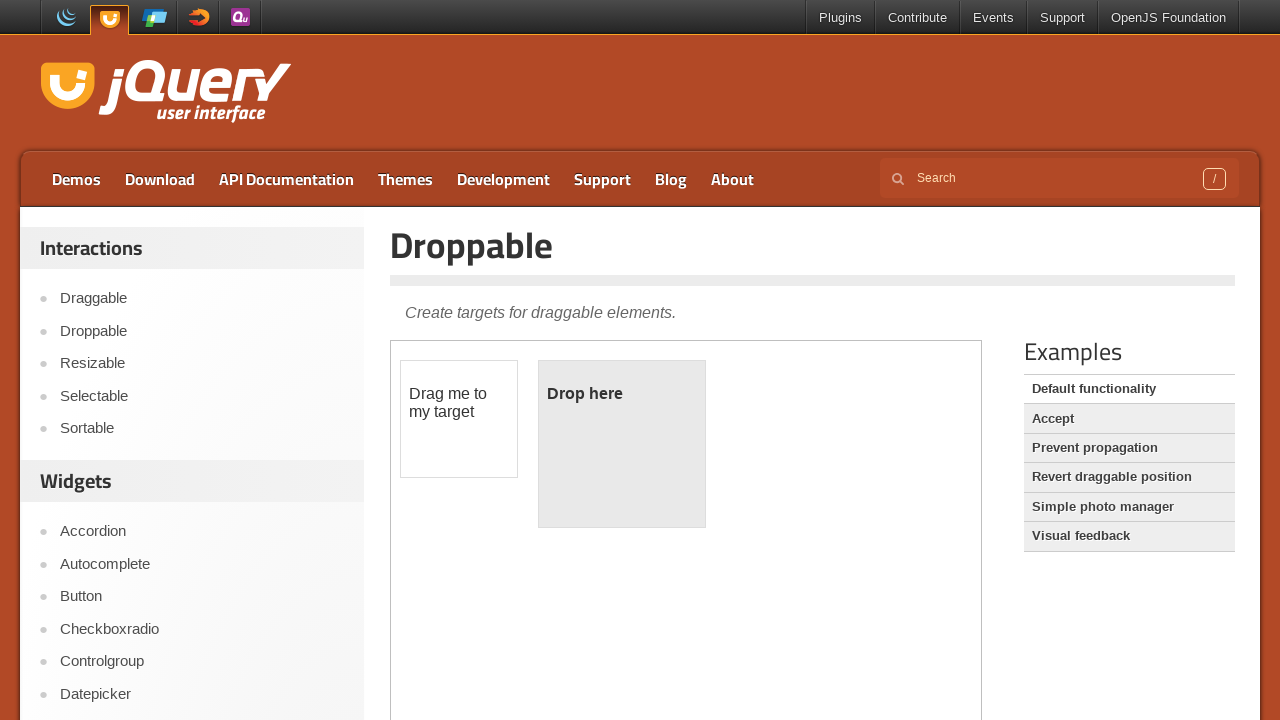

Located the droppable target element
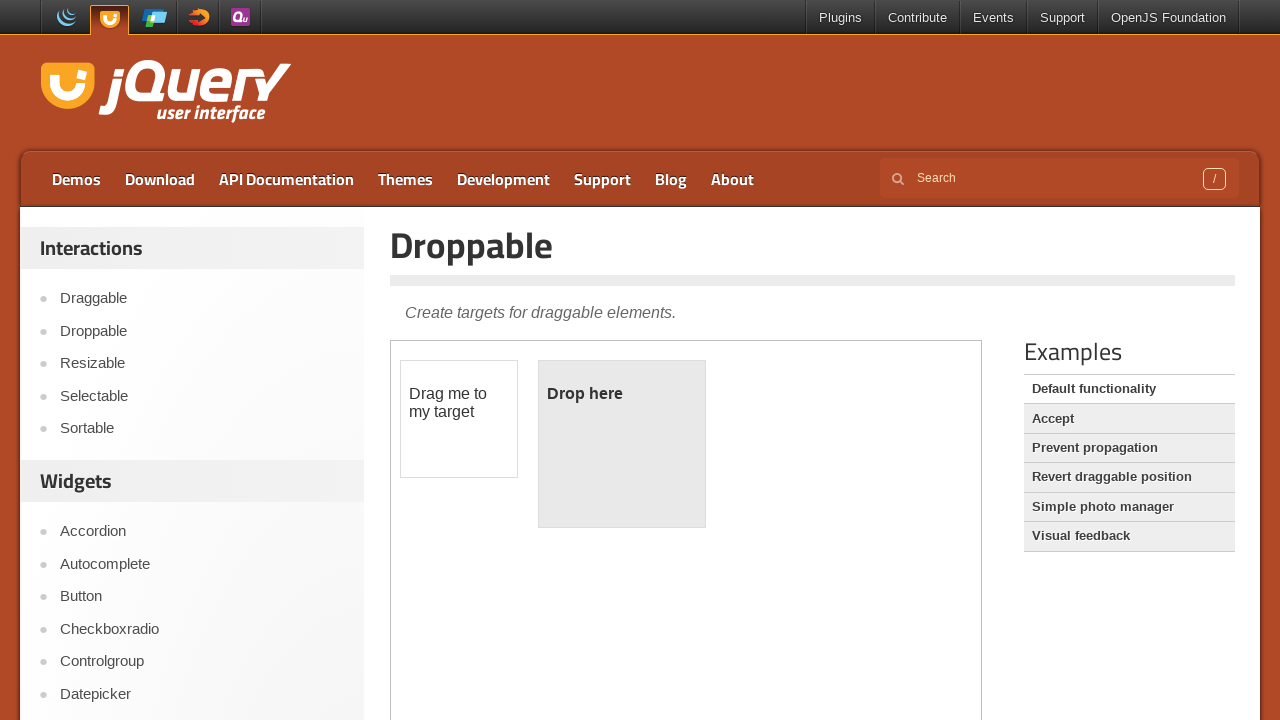

Dragged source element onto target element at (622, 444)
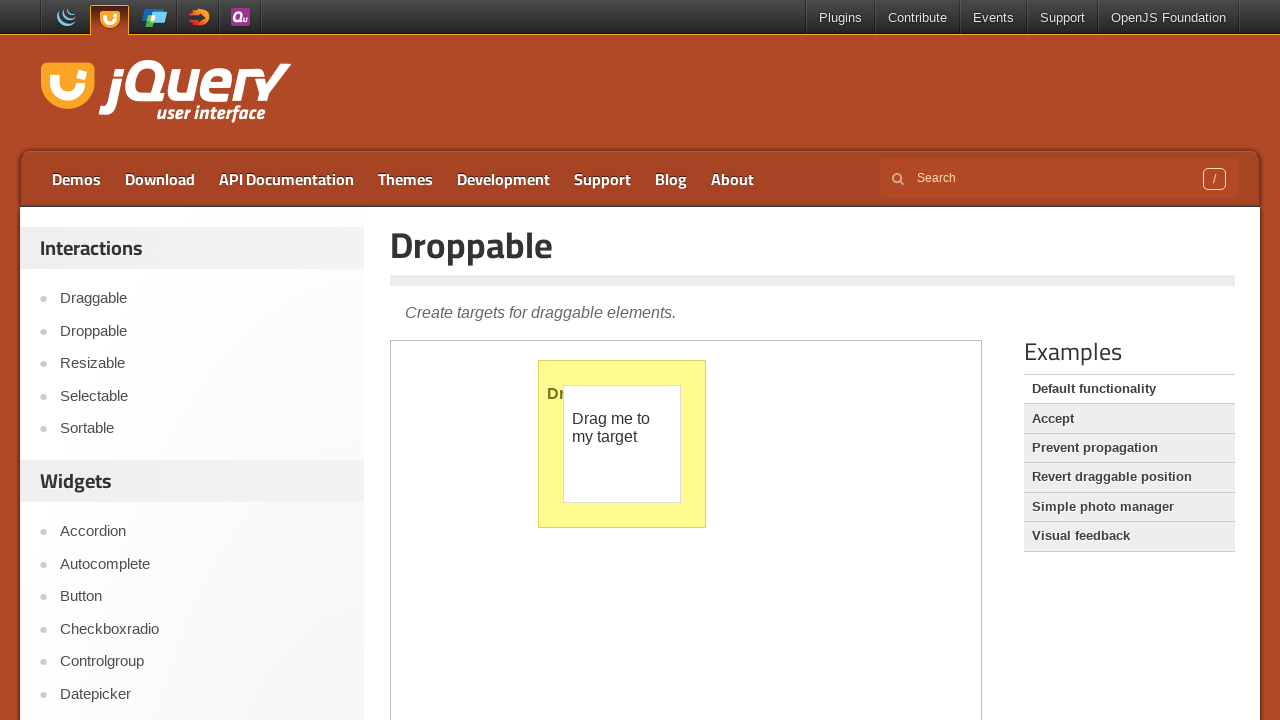

Confirmed drop was successful - target element now displays 'Dropped!'
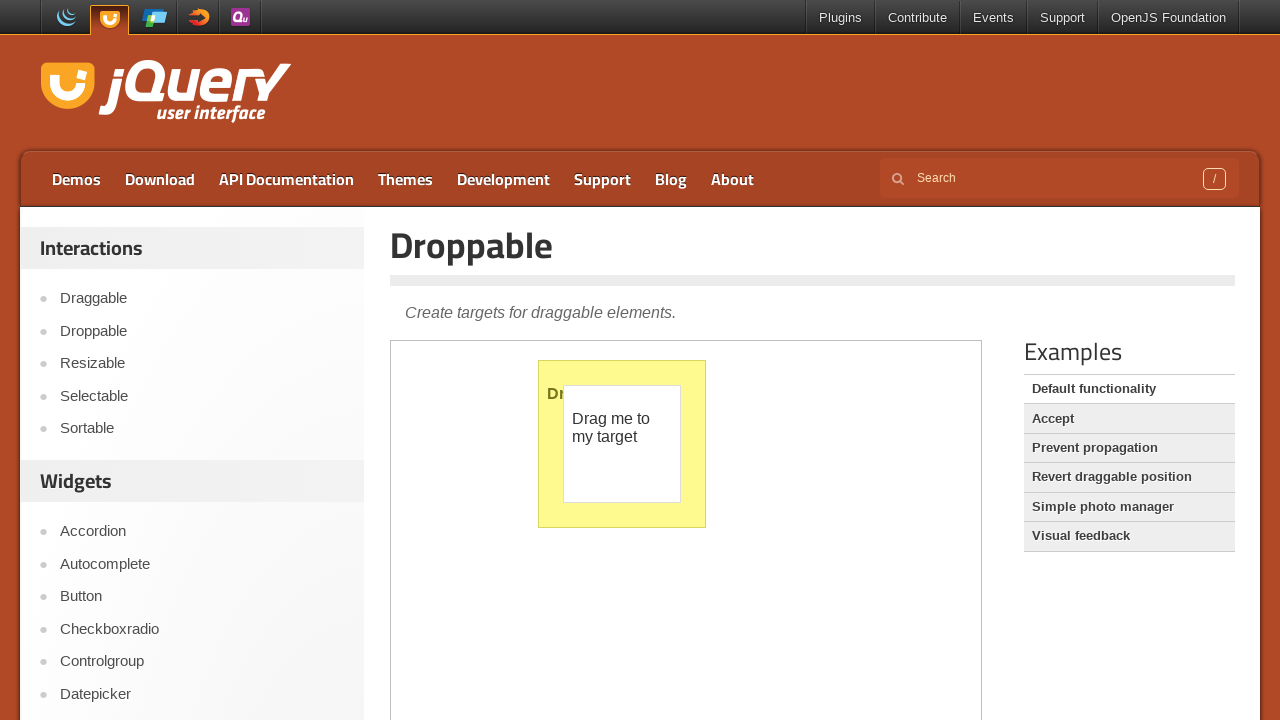

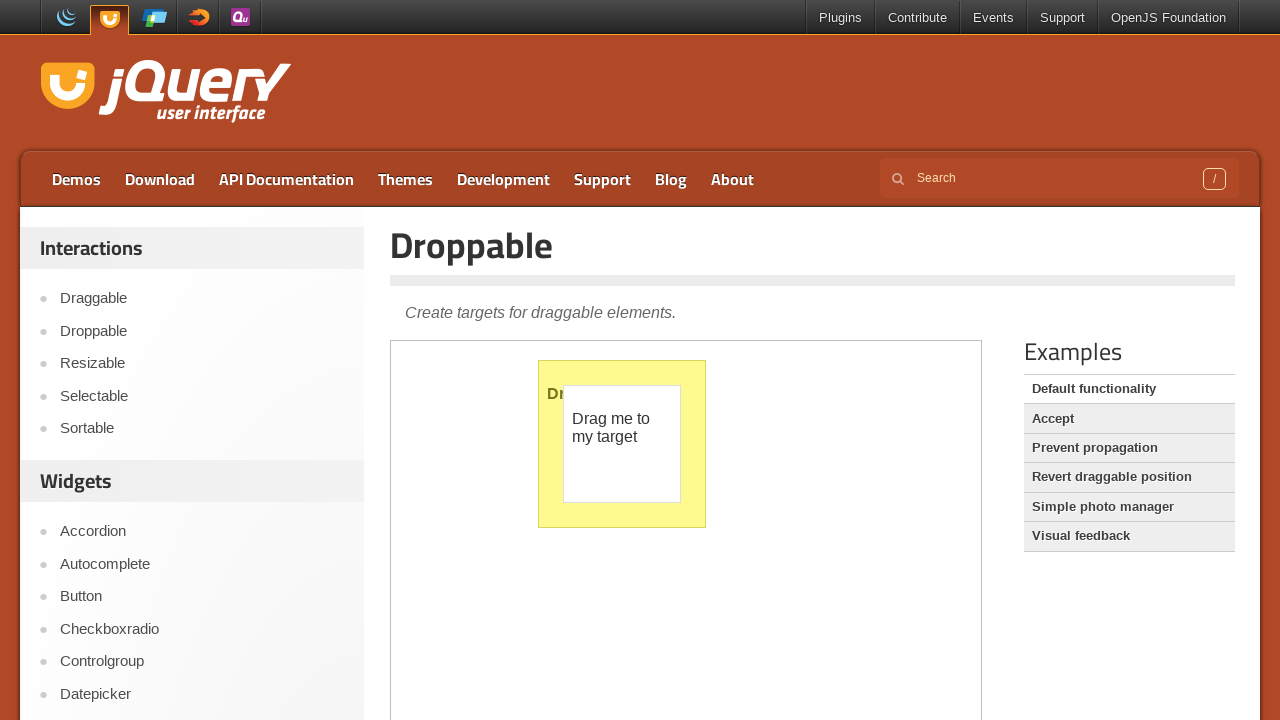